Tests browser window resizing functionality by navigating to a job search page and setting the window to a specific dimension (200x100 pixels).

Starting URL: https://www.foundit.in/search/login-jobs

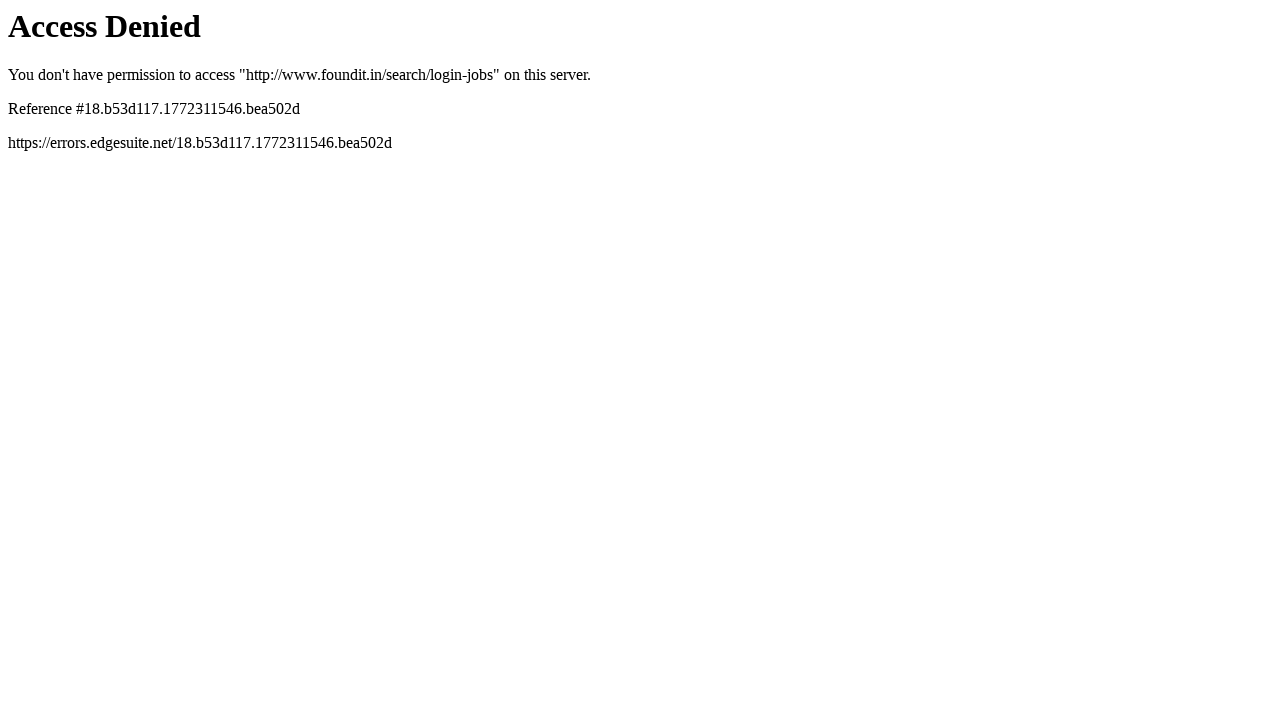

Set browser viewport size to 200x100 pixels
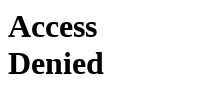

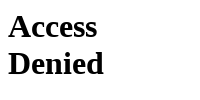